Navigates to a page and verifies the background color CSS property of an h1 element with class 'w3-jumbo'

Starting URL: https://kristinek.github.io/site/examples/po

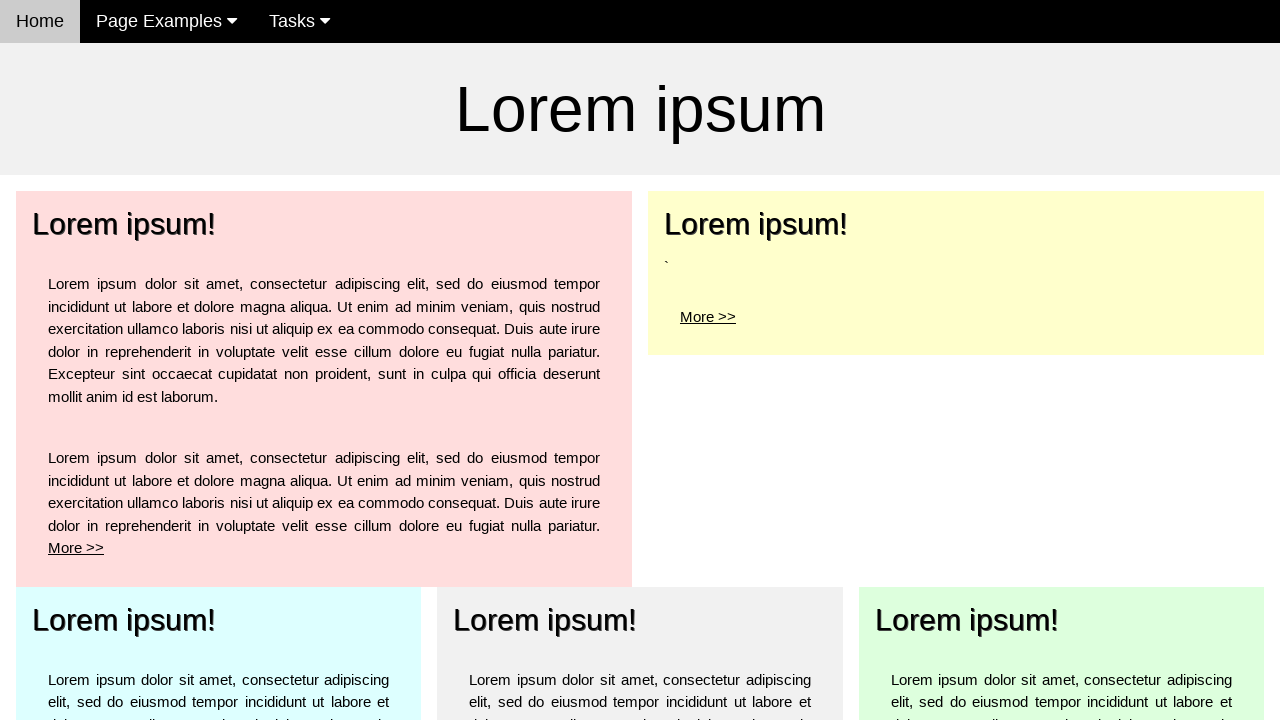

Navigated to https://kristinek.github.io/site/examples/po
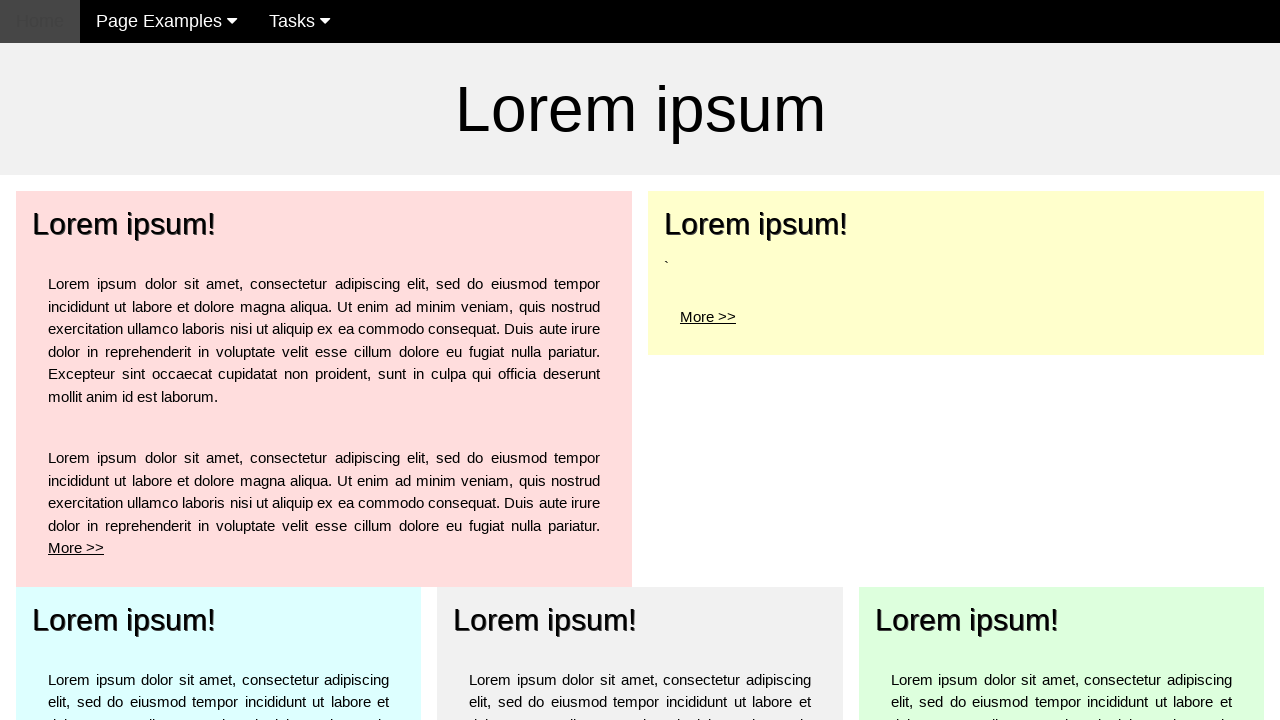

h1 element with class 'w3-jumbo' is now visible
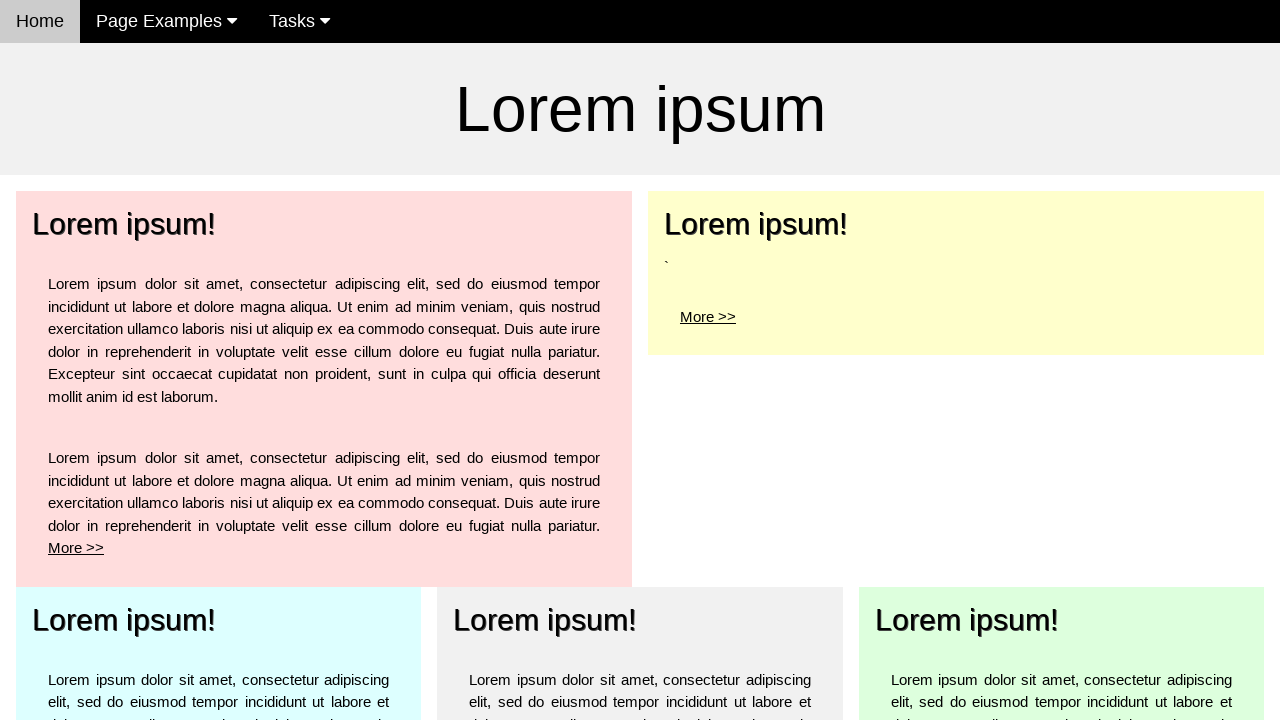

Retrieved background color CSS property: rgba(0, 0, 0, 0)
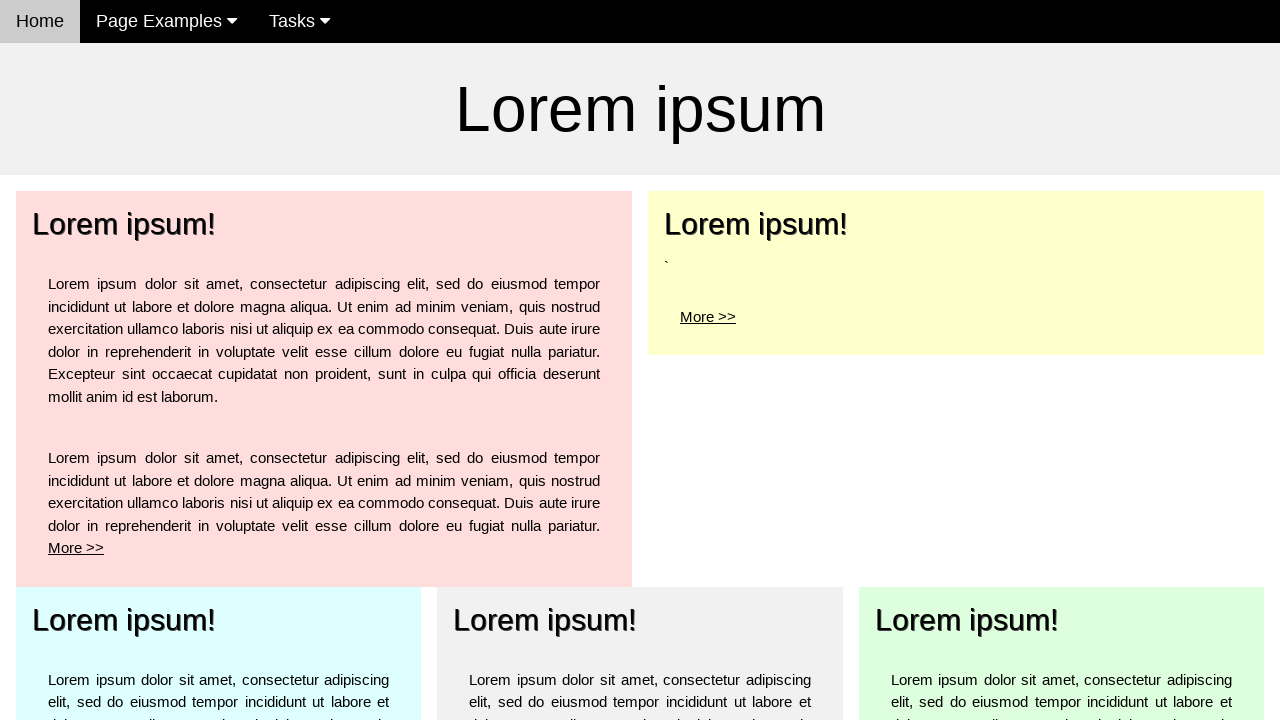

Verified h1 background color is transparent (rgba(0, 0, 0, 0))
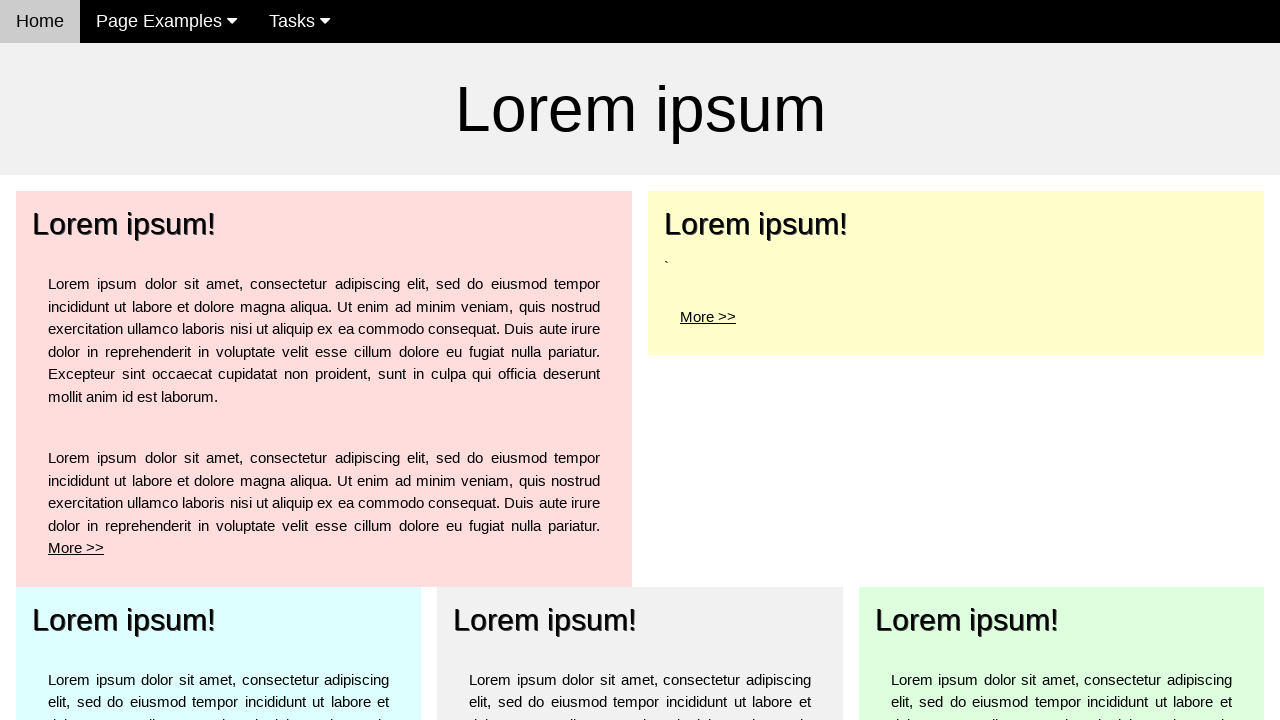

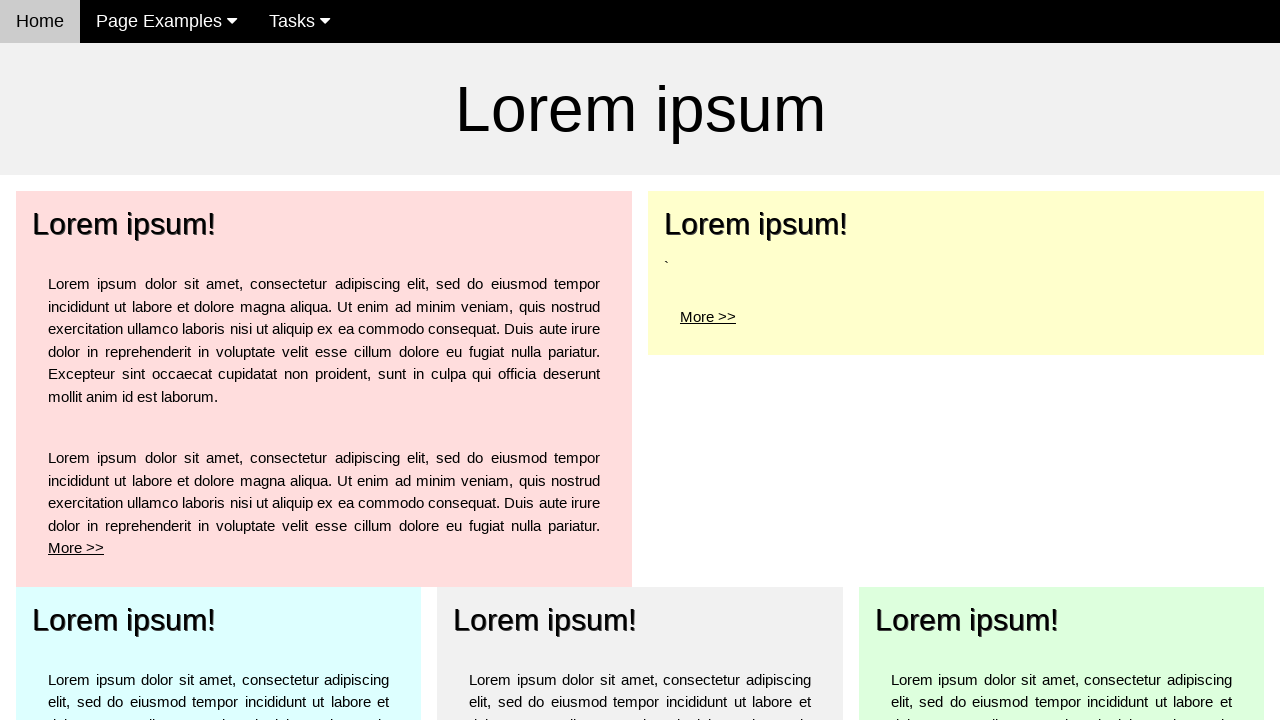